Tests login form with valid email and invalid password, then handles the resulting alert

Starting URL: https://gnsaddy.github.io/webAutomationSelenium/

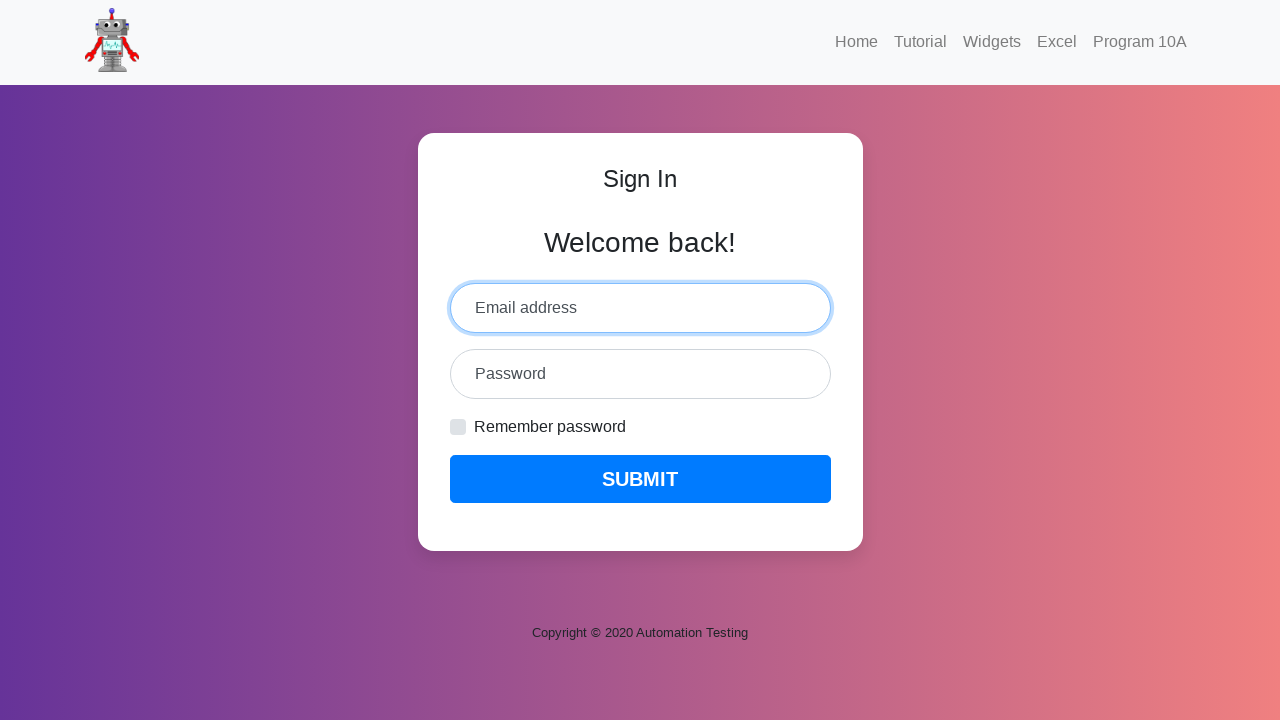

Filled email field with 'aditya@gmail.com' on //*[@id="inputEmail"]
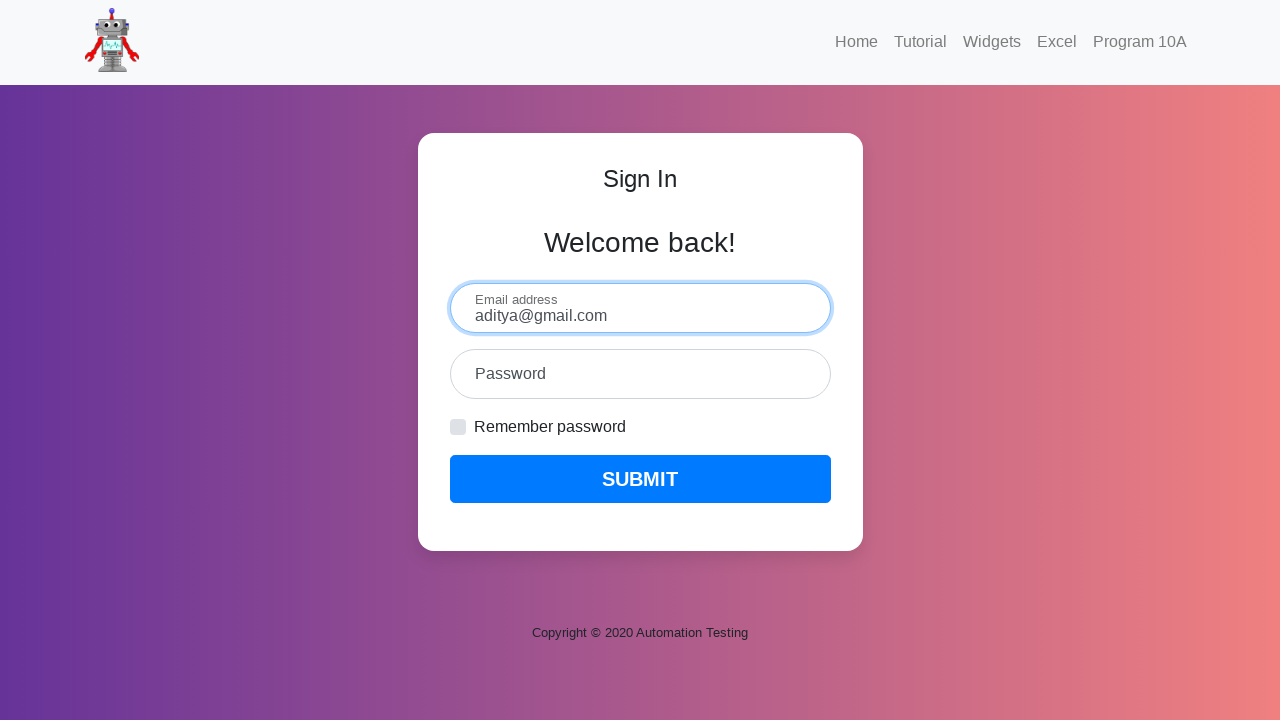

Filled password field with 'wrong' on //*[@id="inputPassword"]
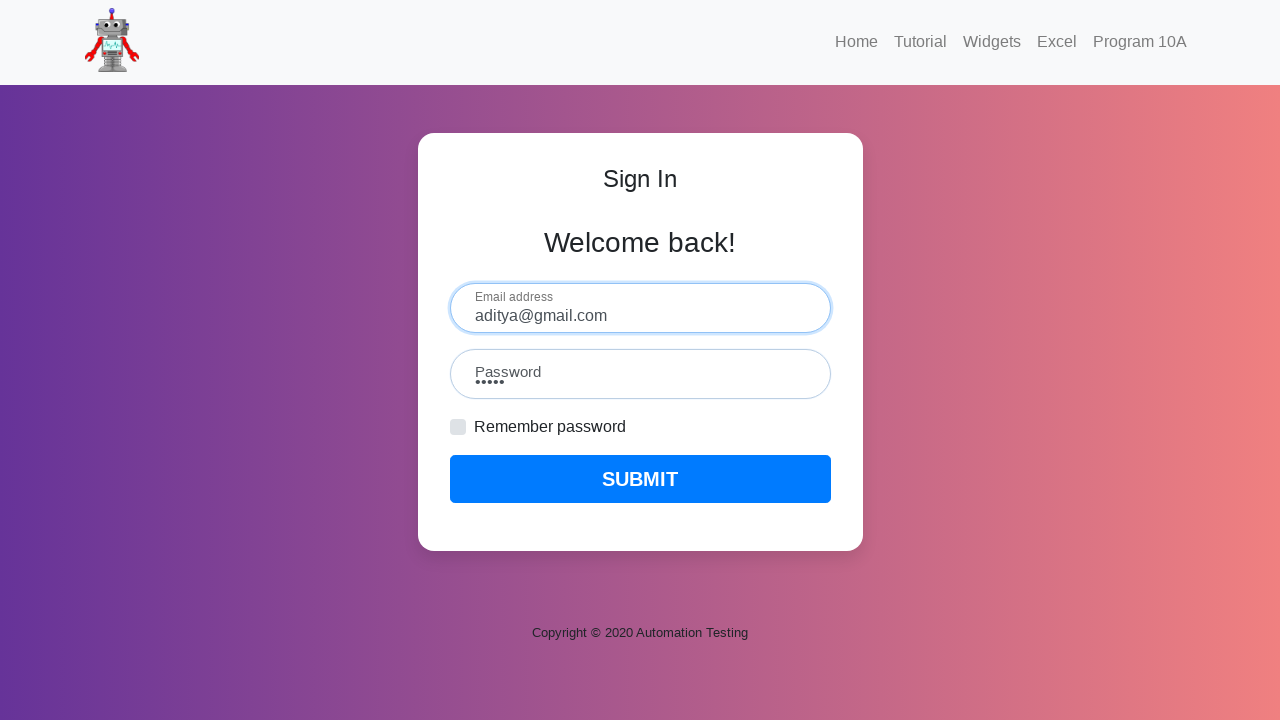

Clicked login button at (640, 479) on xpath=//*[@id="btnLogin"]
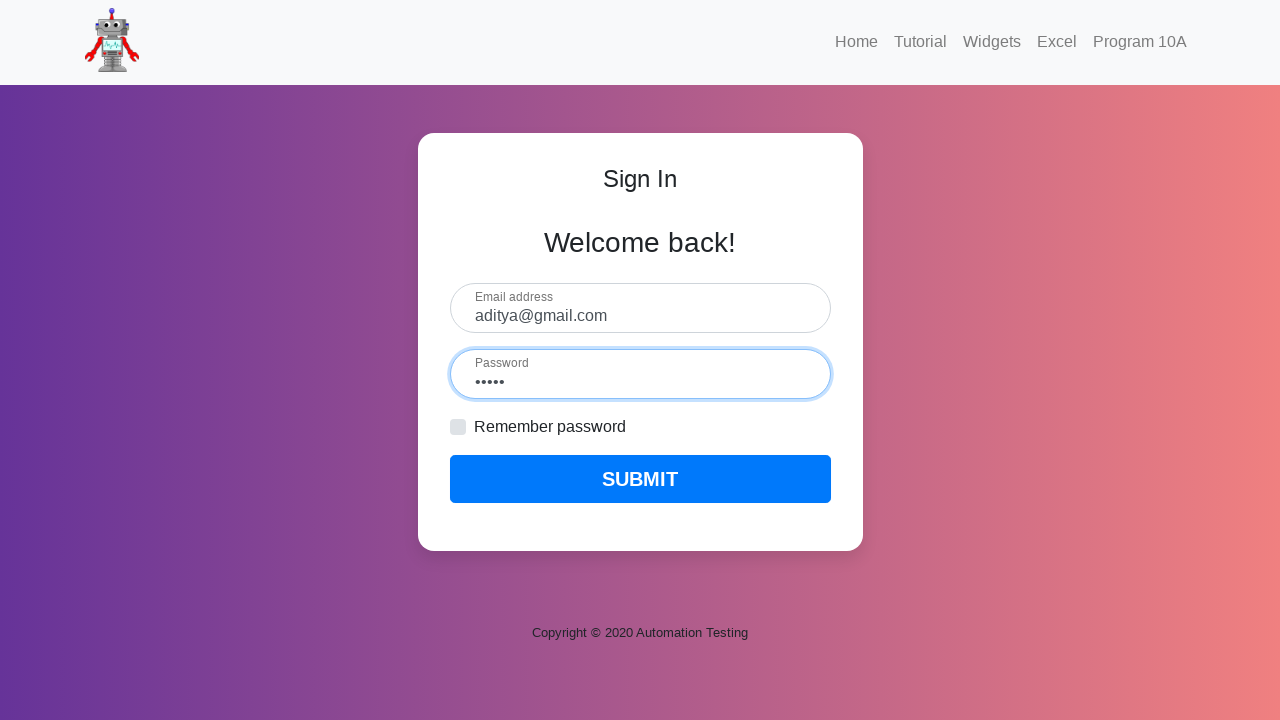

Set up alert dialog handler to accept
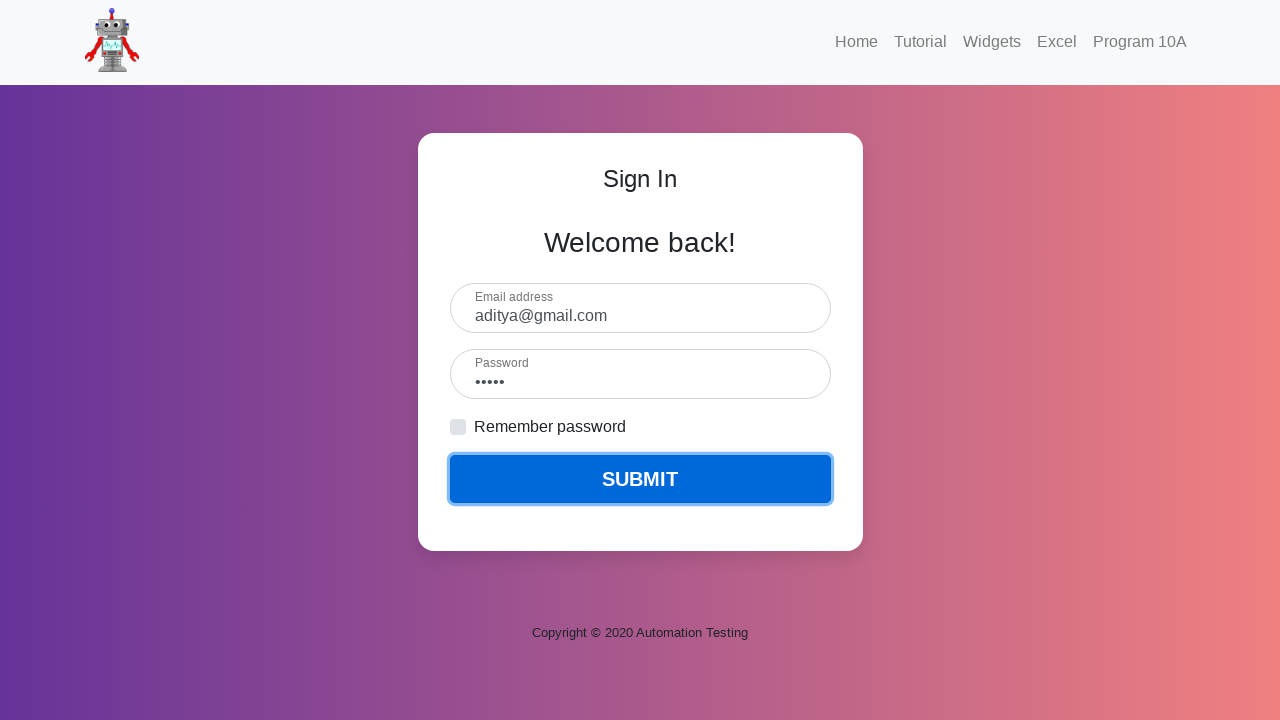

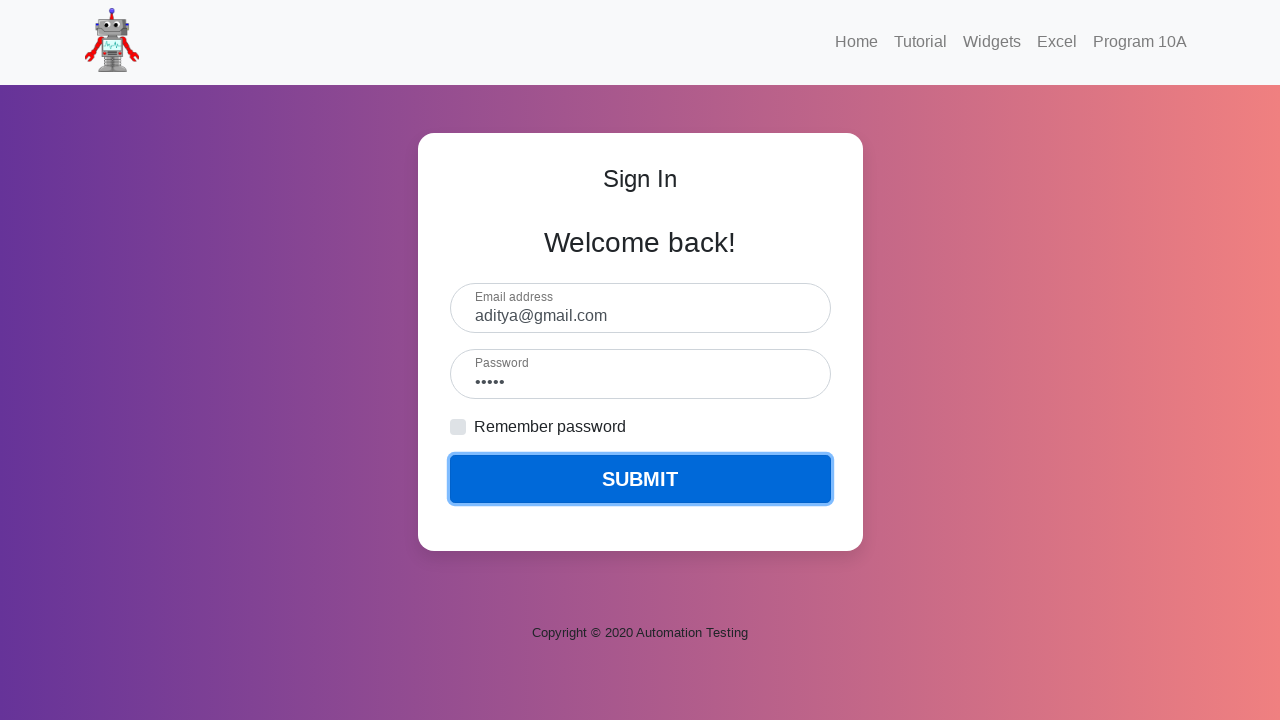